Tests drag and drop functionality by dragging an element and dropping it onto a target element using jQuery UI demo

Starting URL: https://jqueryui.com/droppable/

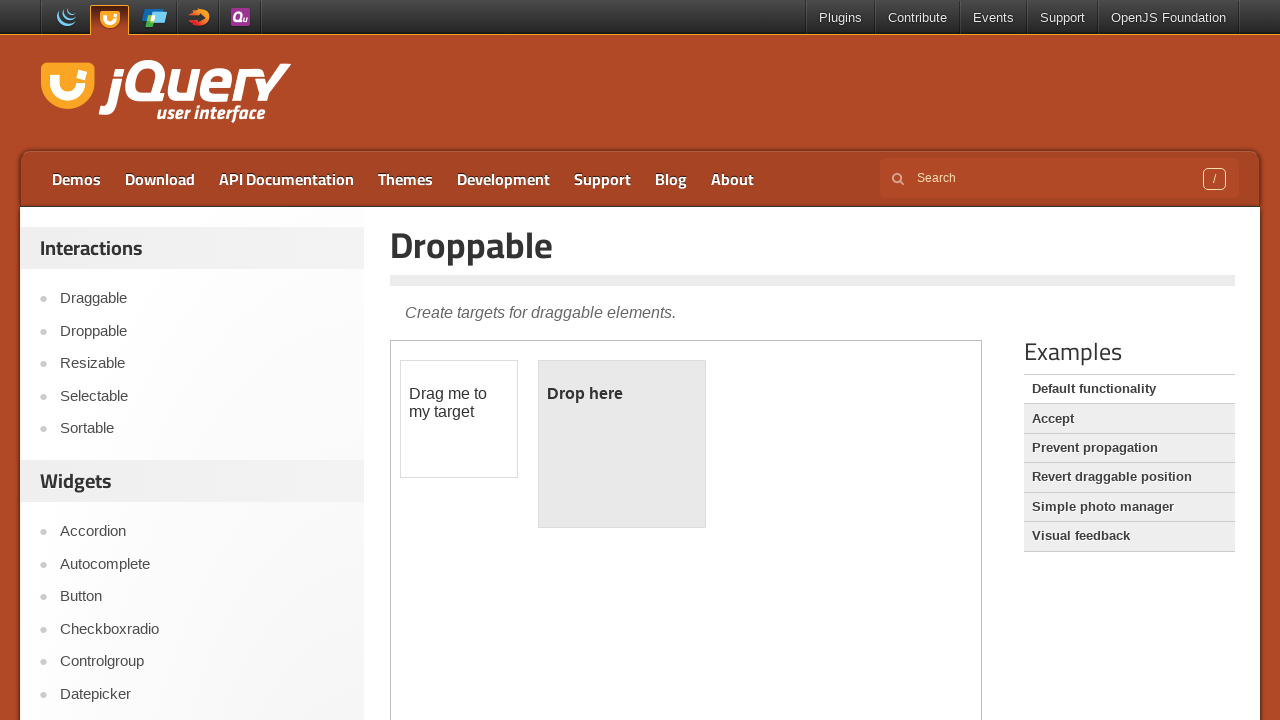

Located the iframe containing the drag and drop demo
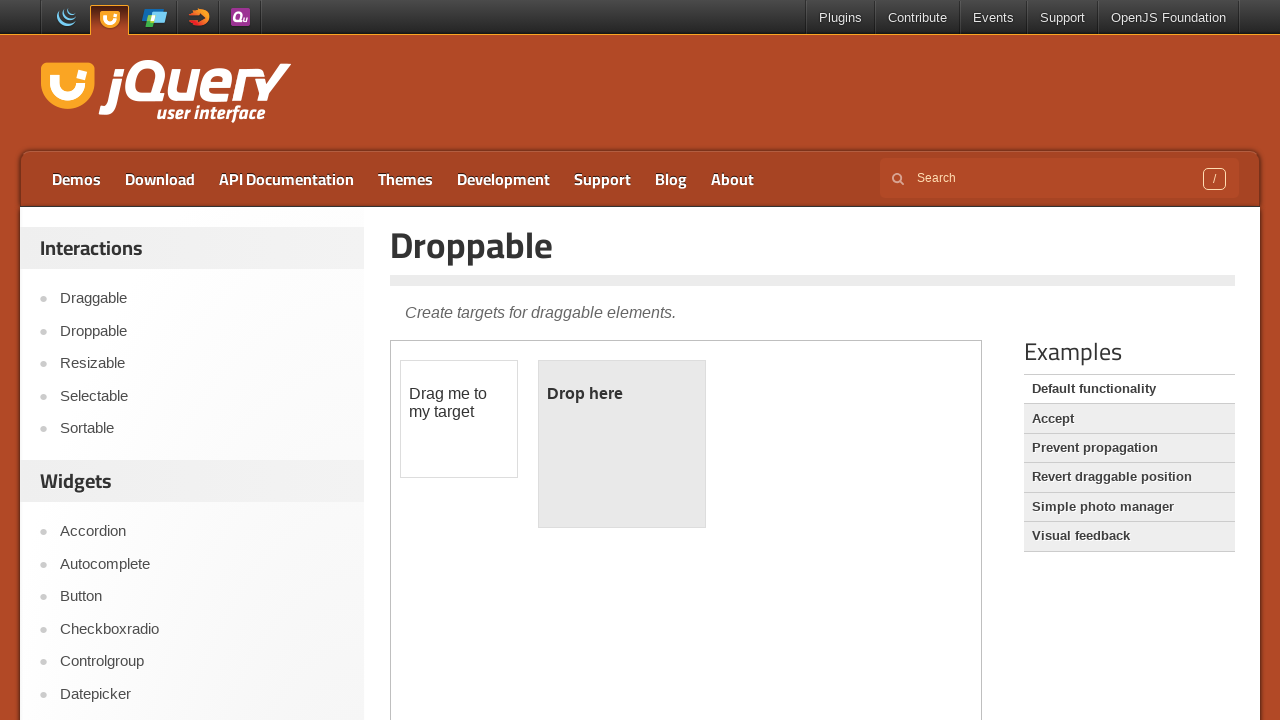

Located the draggable element
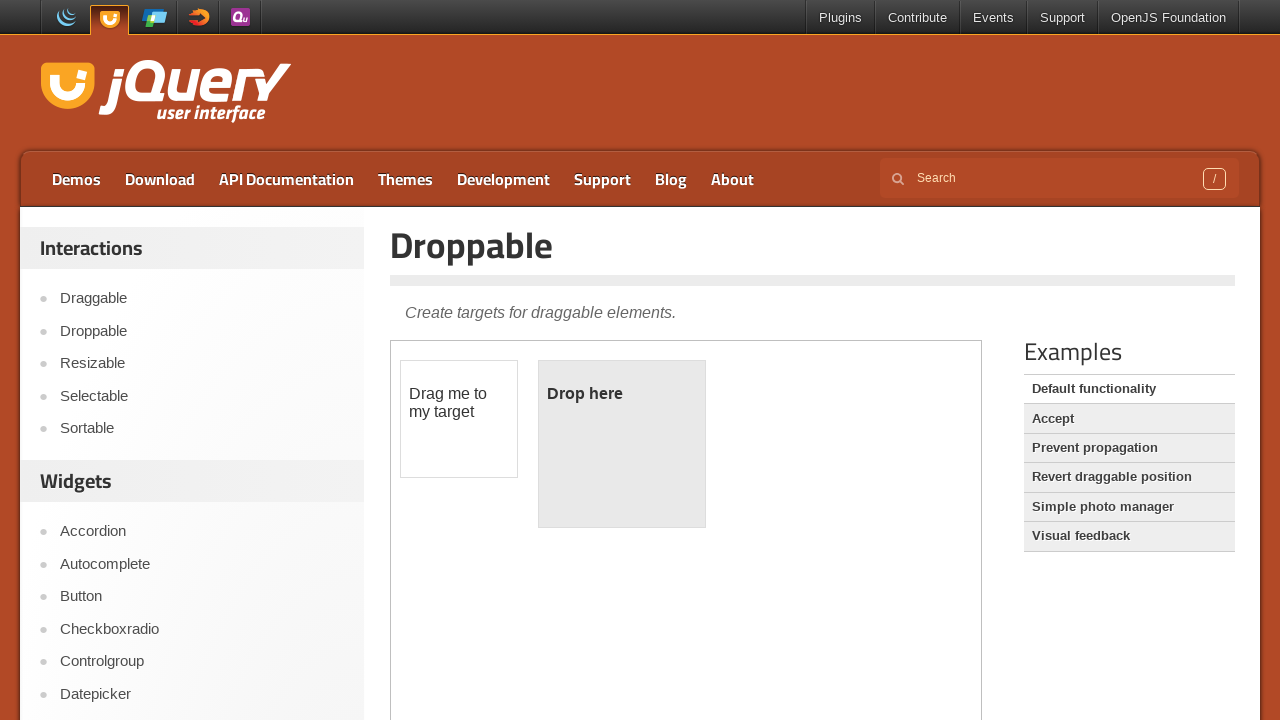

Located the droppable target element
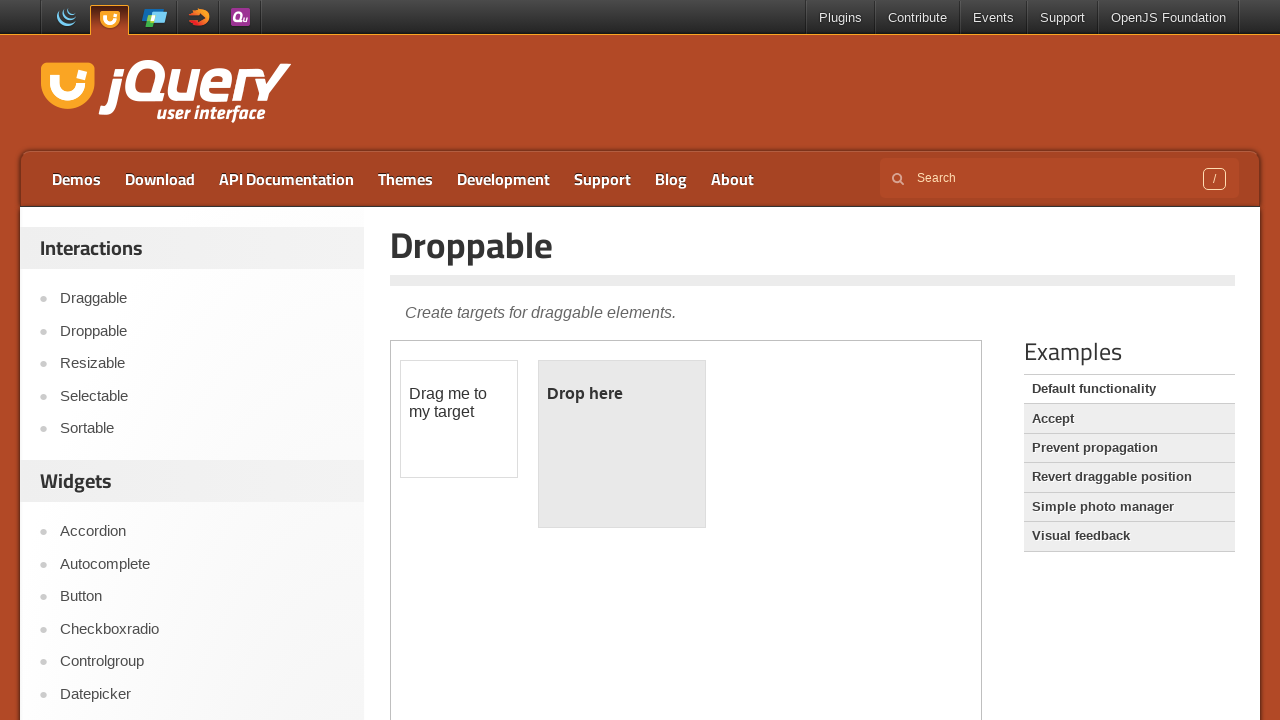

Dragged the draggable element and dropped it onto the droppable target at (622, 444)
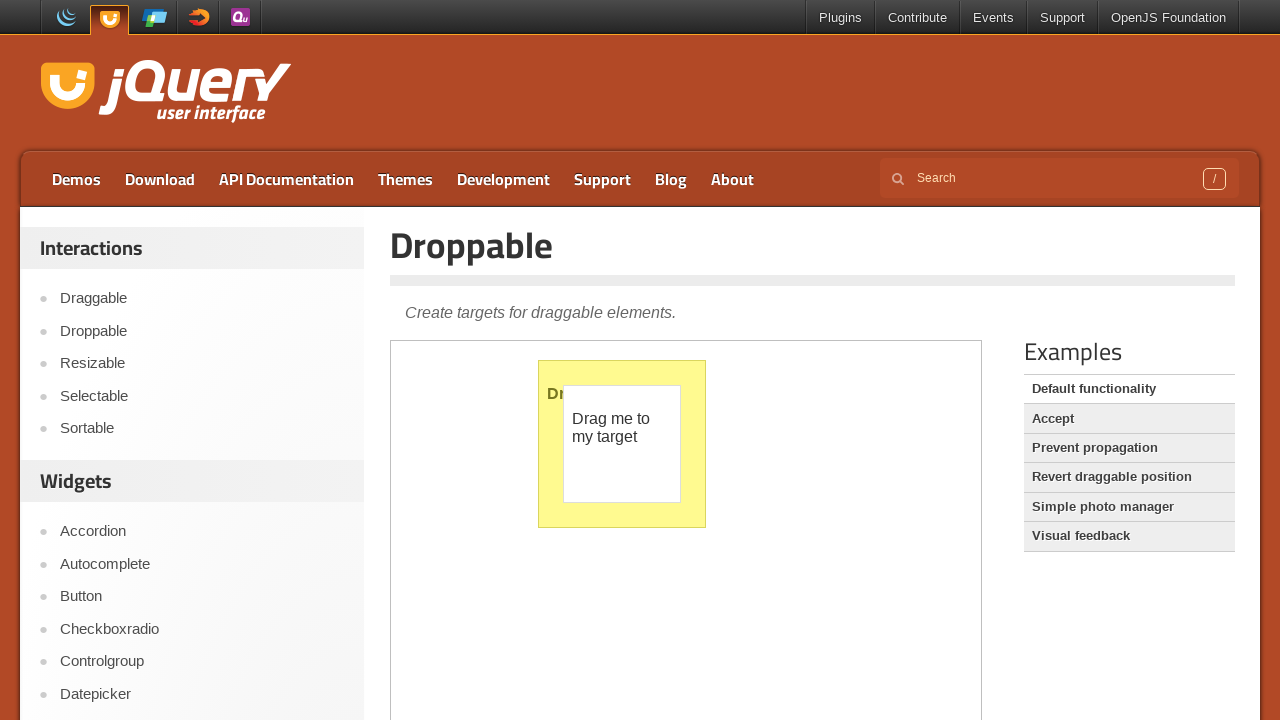

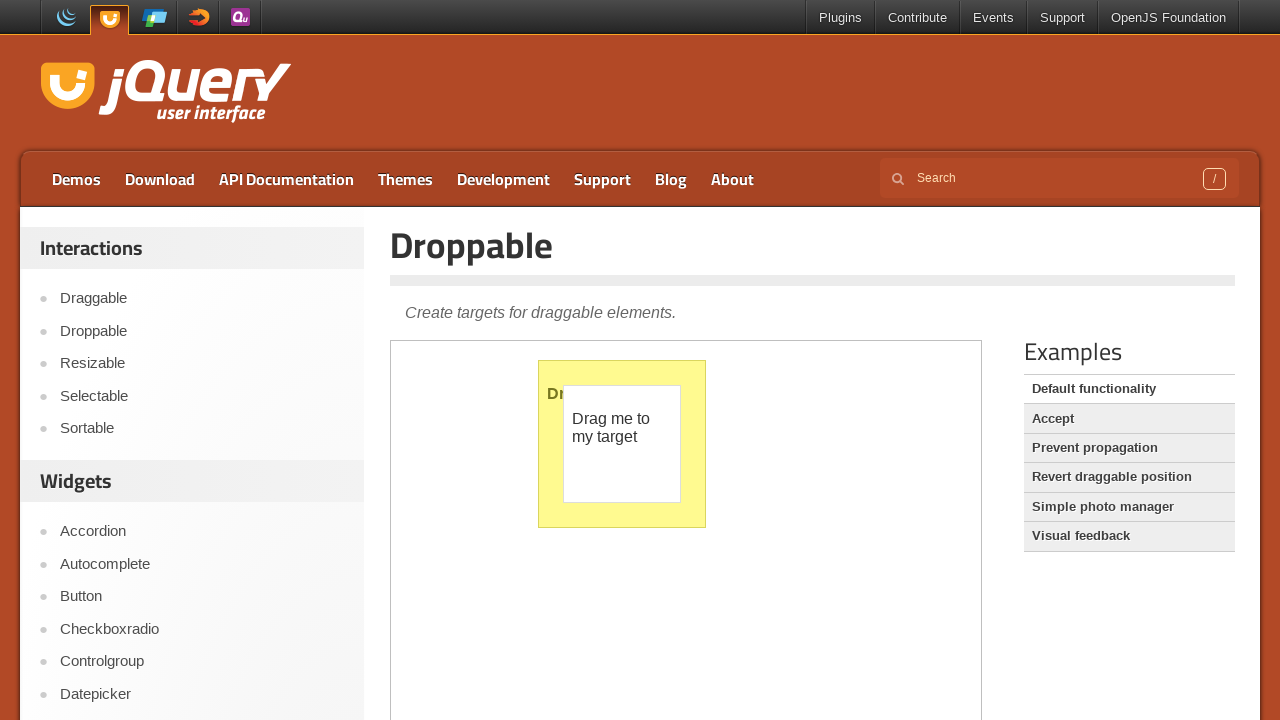